Tests whether the PROCEED TO CHECKOUT button can be clicked when the cart is empty by clicking the cart icon and then the checkout button

Starting URL: https://rahulshettyacademy.com/seleniumPractise/#/

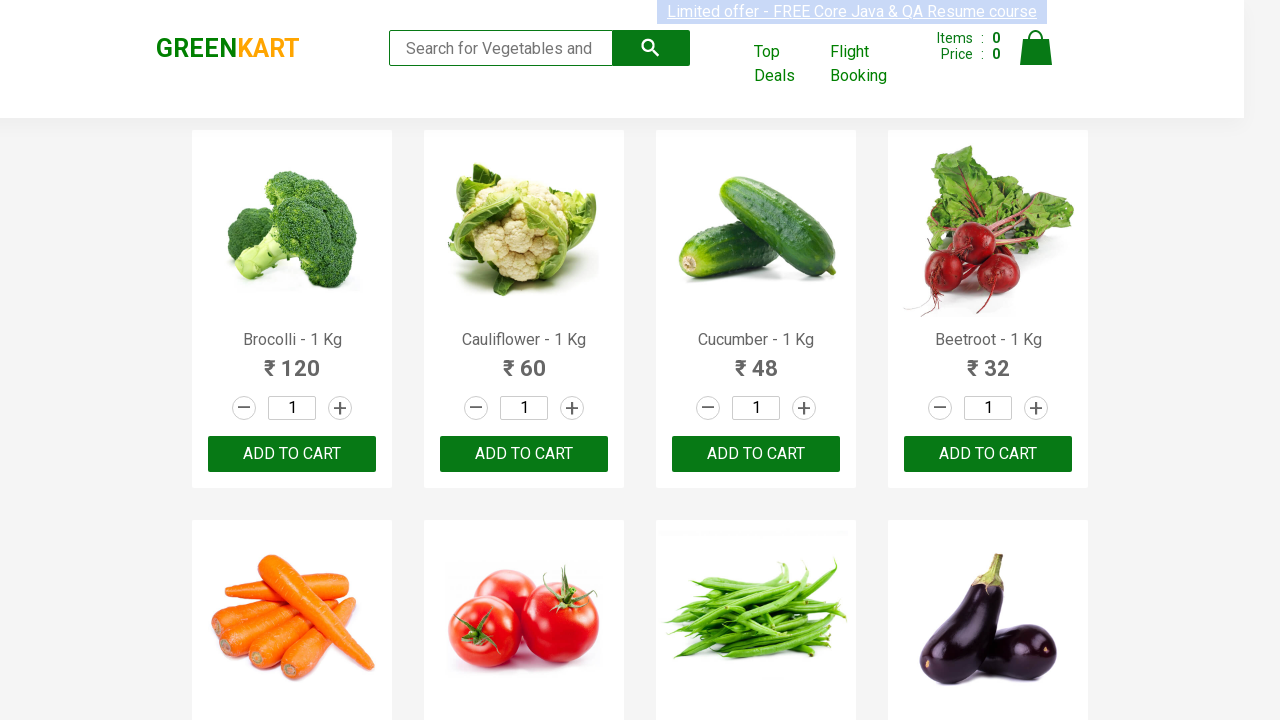

Waited for page to load
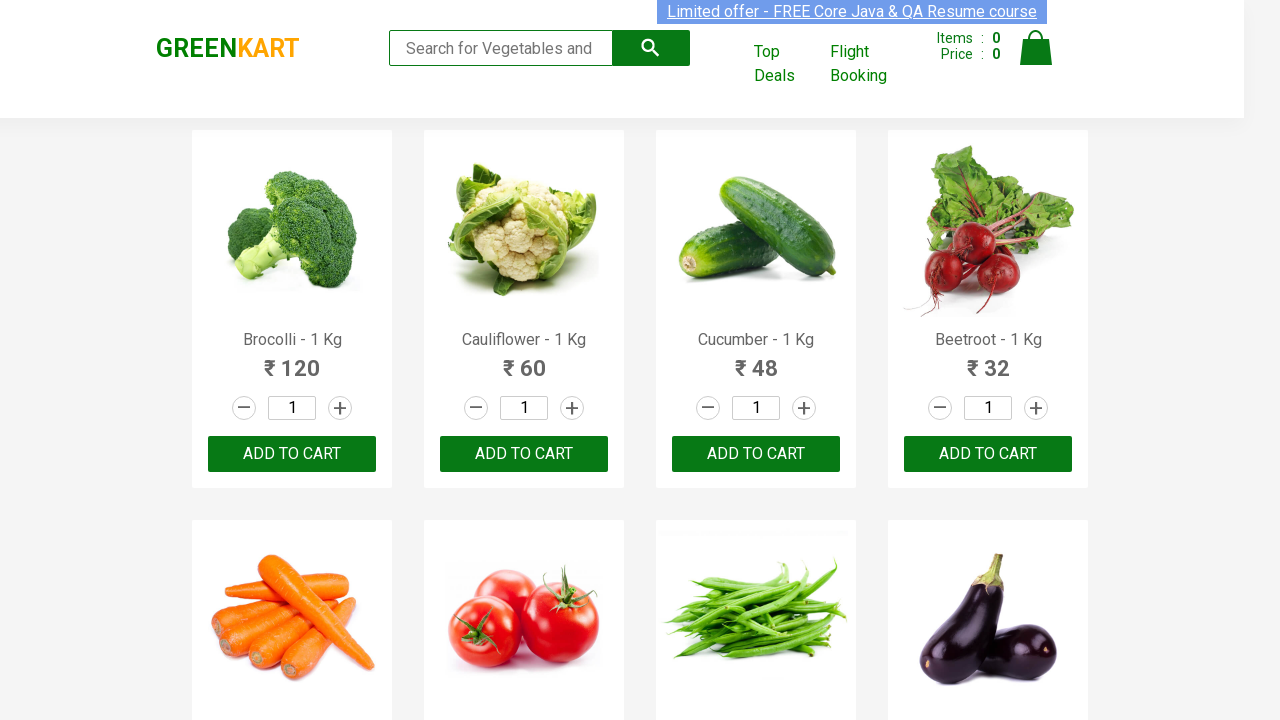

Clicked on the cart icon to view cart summary at (1036, 59) on .cart-icon
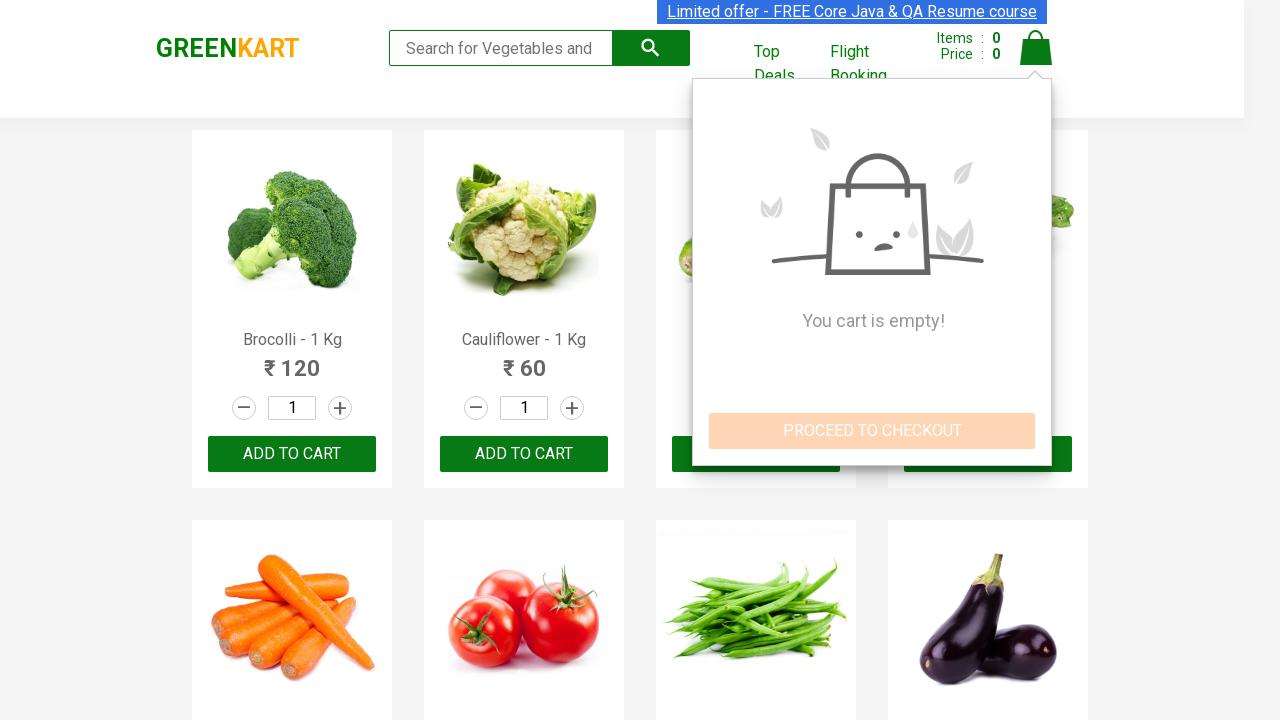

Clicked PROCEED TO CHECKOUT button with empty cart at (872, 431) on .action-block >> text=PROCEED TO CHECKOUT
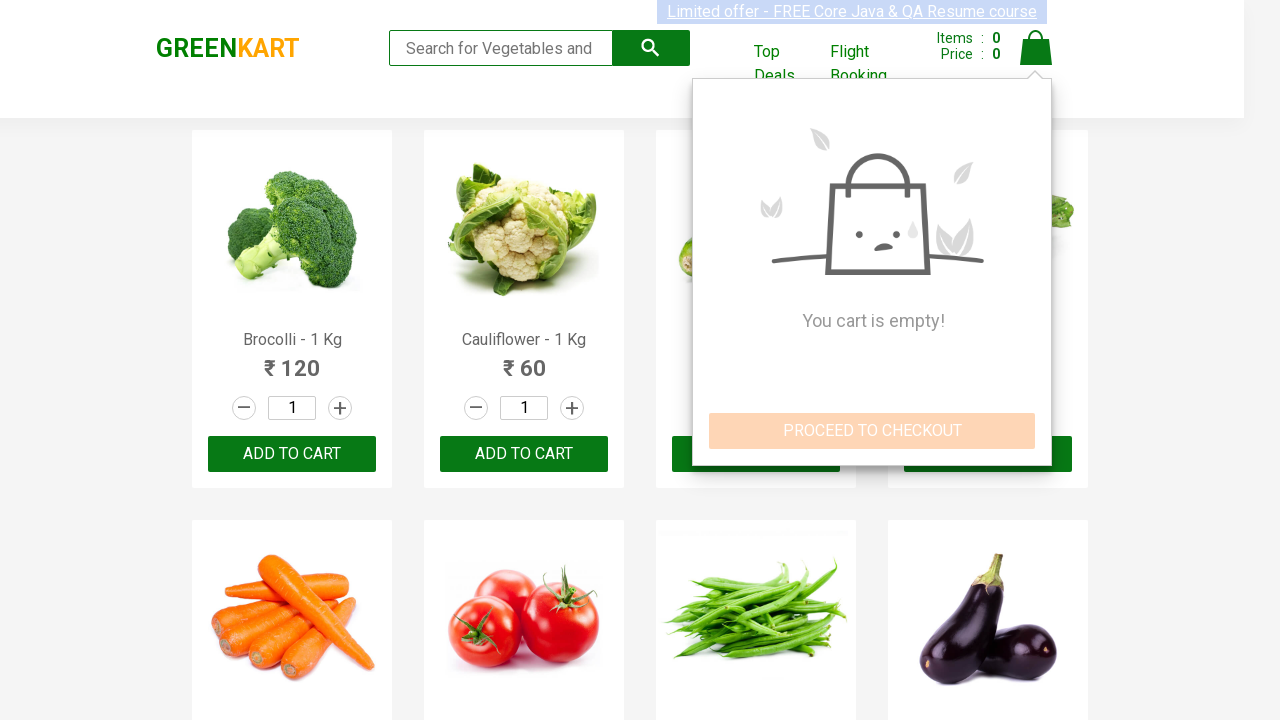

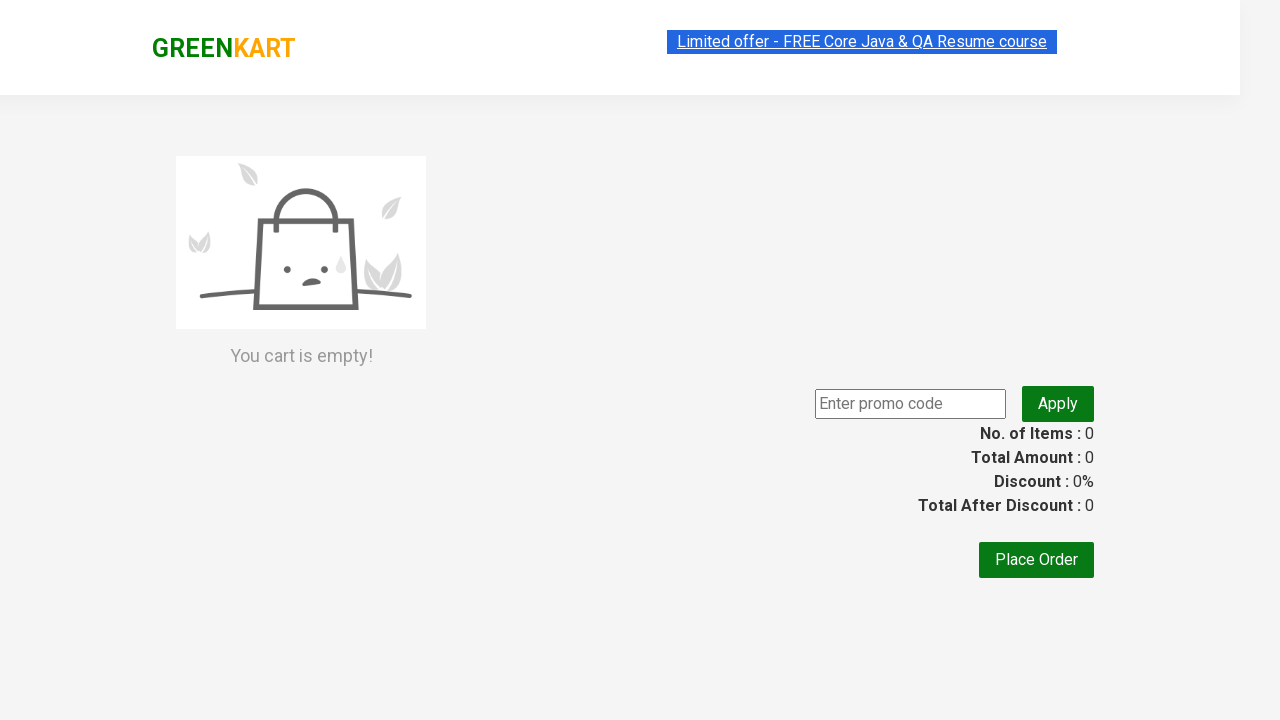